Tests scroll functionality by scrolling down 500 pixels vertically, then scrolling right 10000 pixels horizontally on a dashboard page

Starting URL: https://dashboards.handmadeinteractive.com/jasonlove/

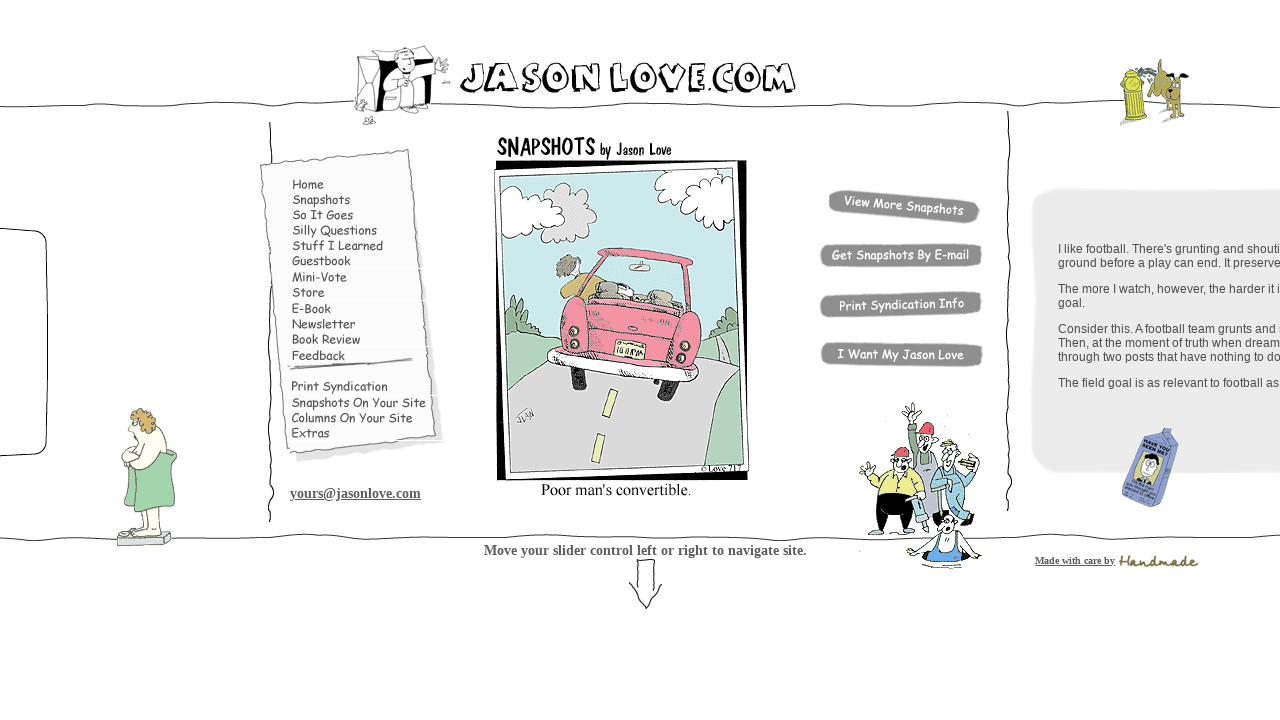

Dashboard page loaded (domcontentloaded state)
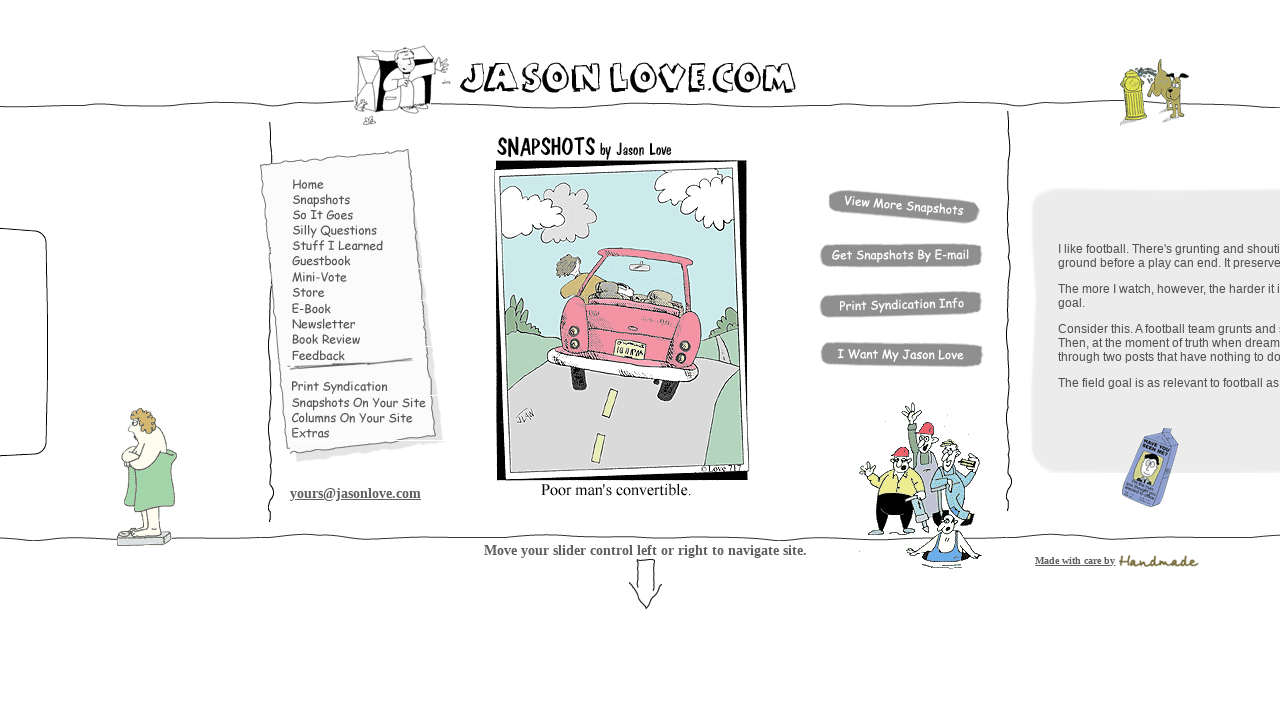

Scrolled down 500 pixels vertically
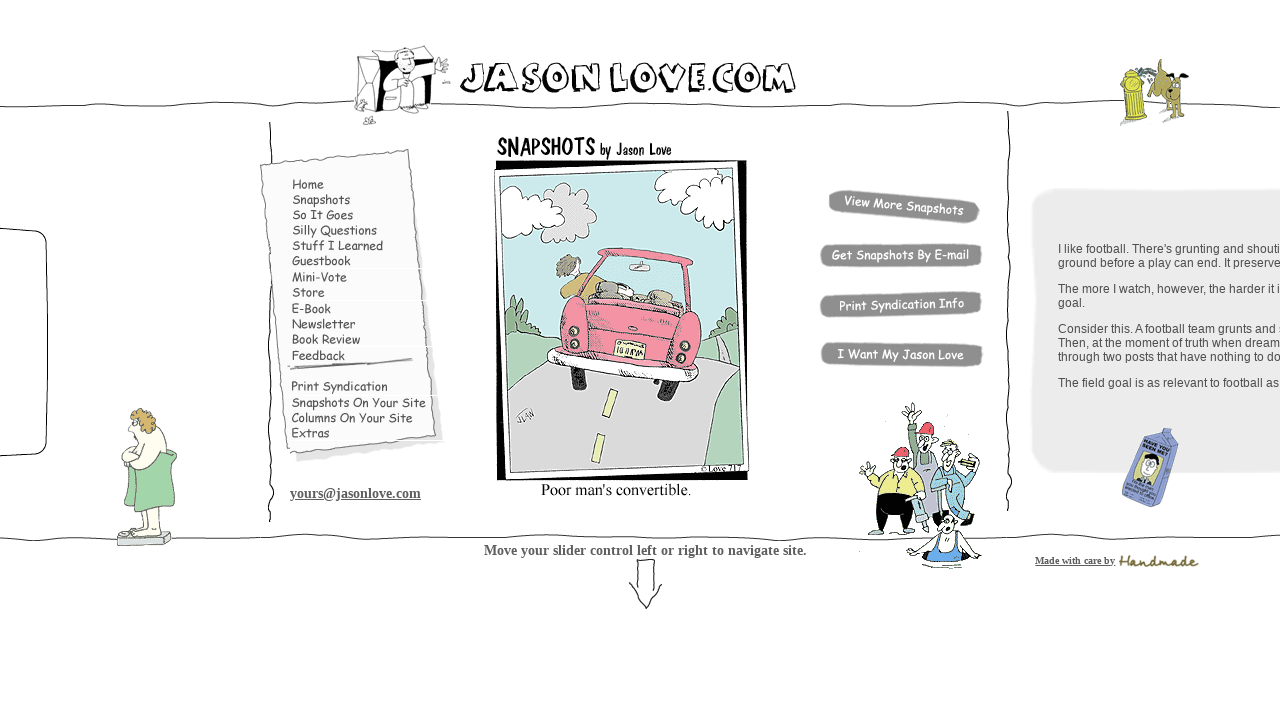

Waited 1 second for vertical scroll to complete
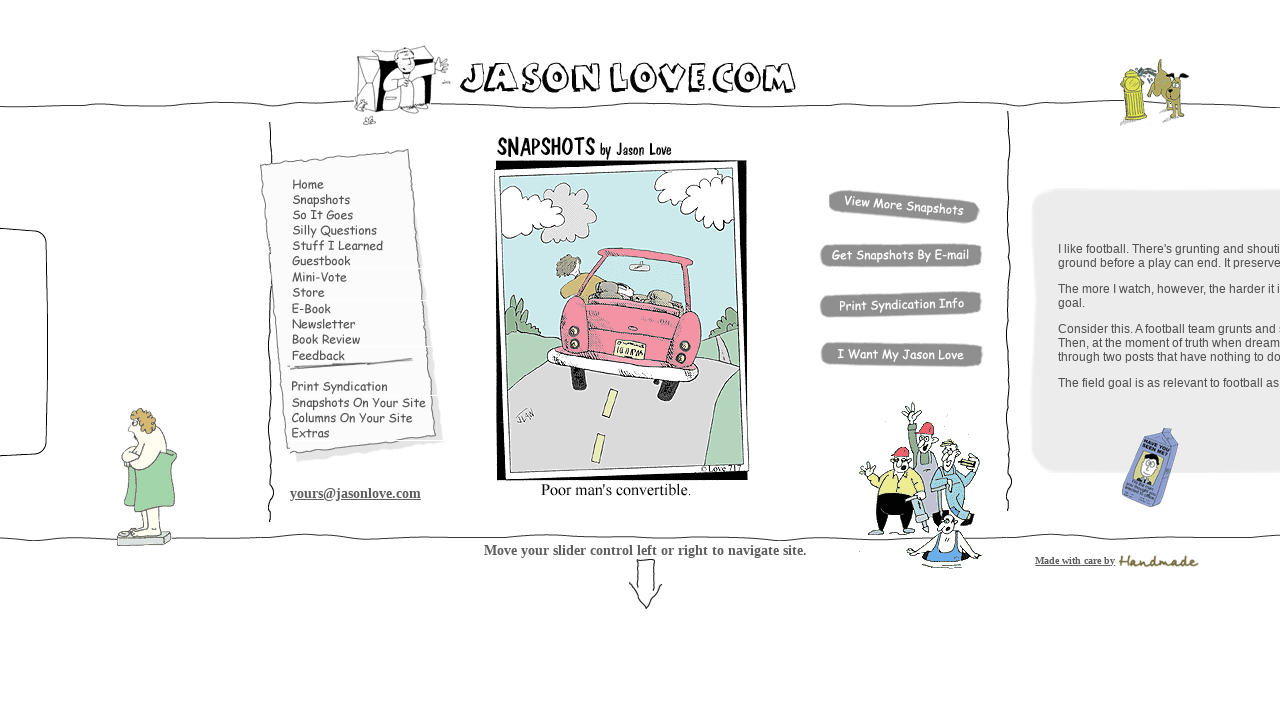

Scrolled right 10000 pixels horizontally
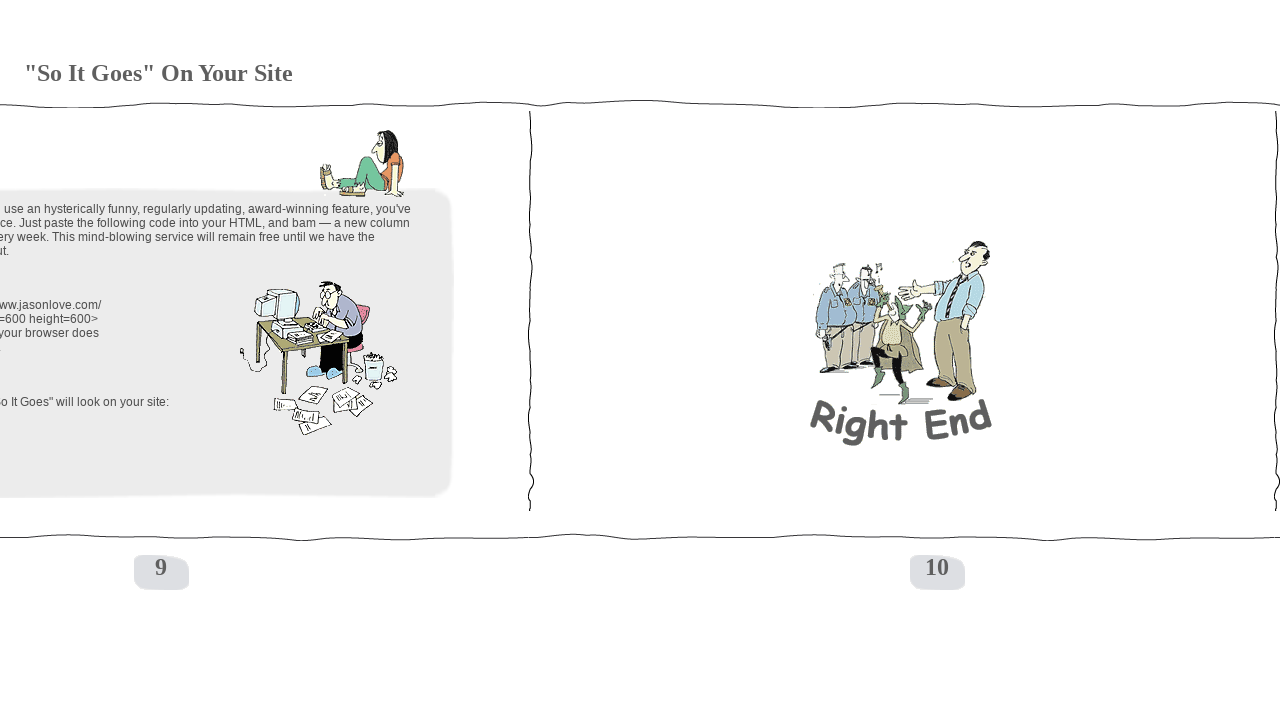

Waited 1 second for horizontal scroll to complete
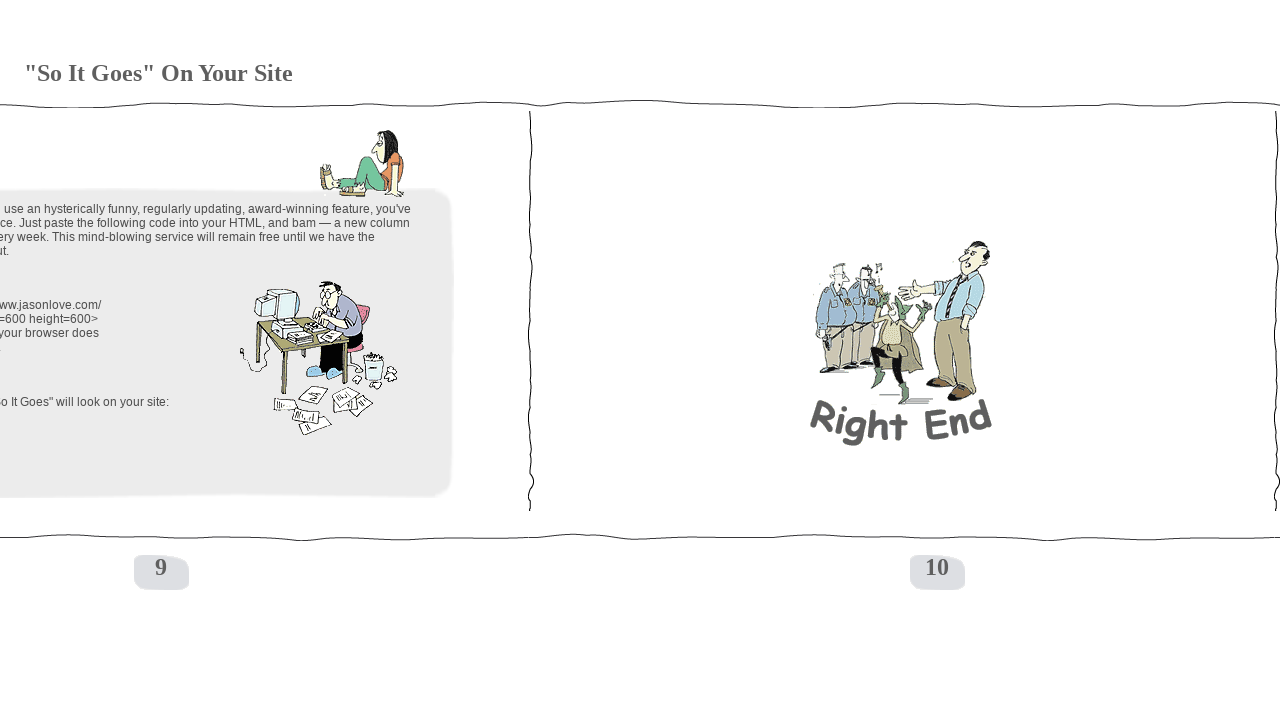

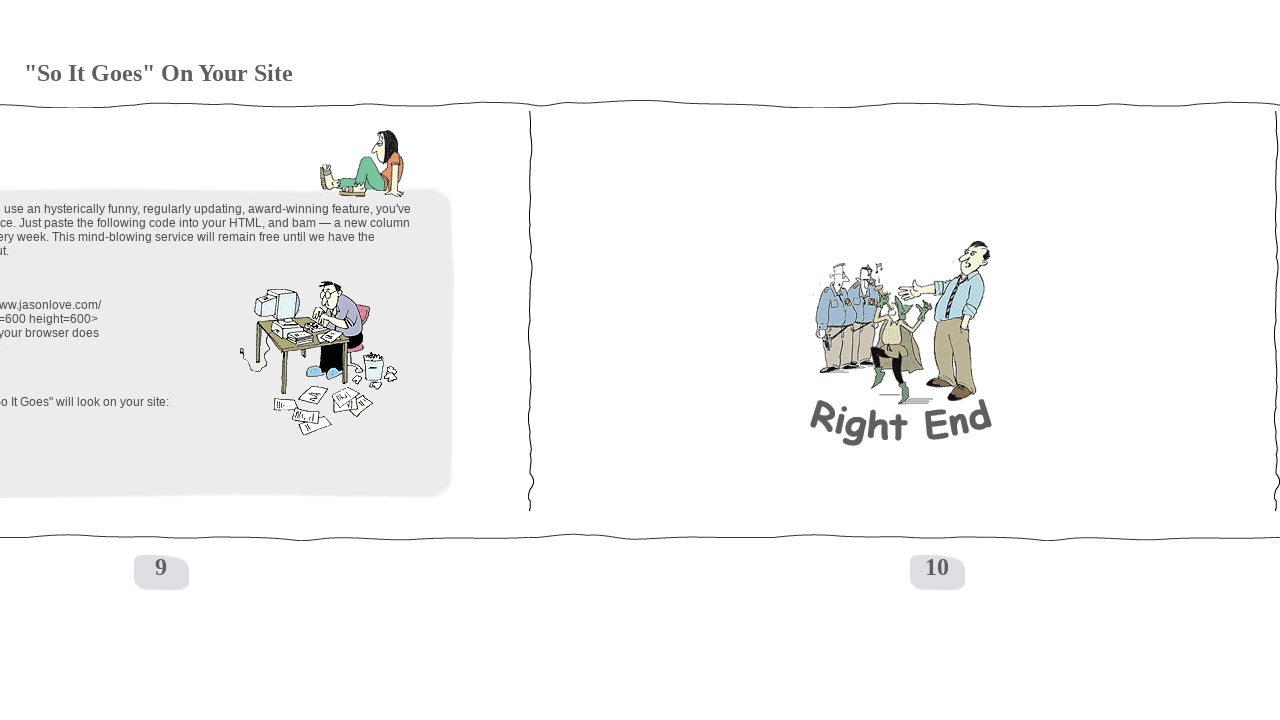